Tests responsive design elements on PayTR homepage by verifying viewport meta tag and responsive CSS presence

Starting URL: https://www.paytr.com

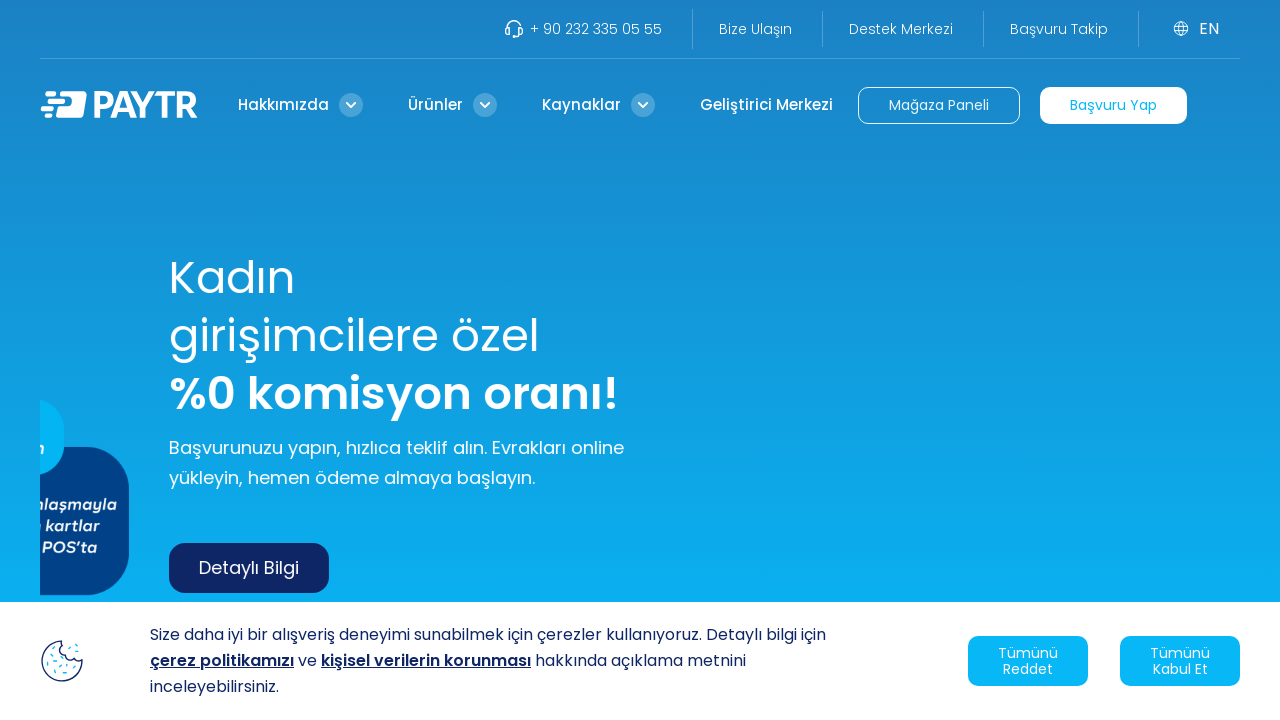

Waited for page to reach domcontentloaded state
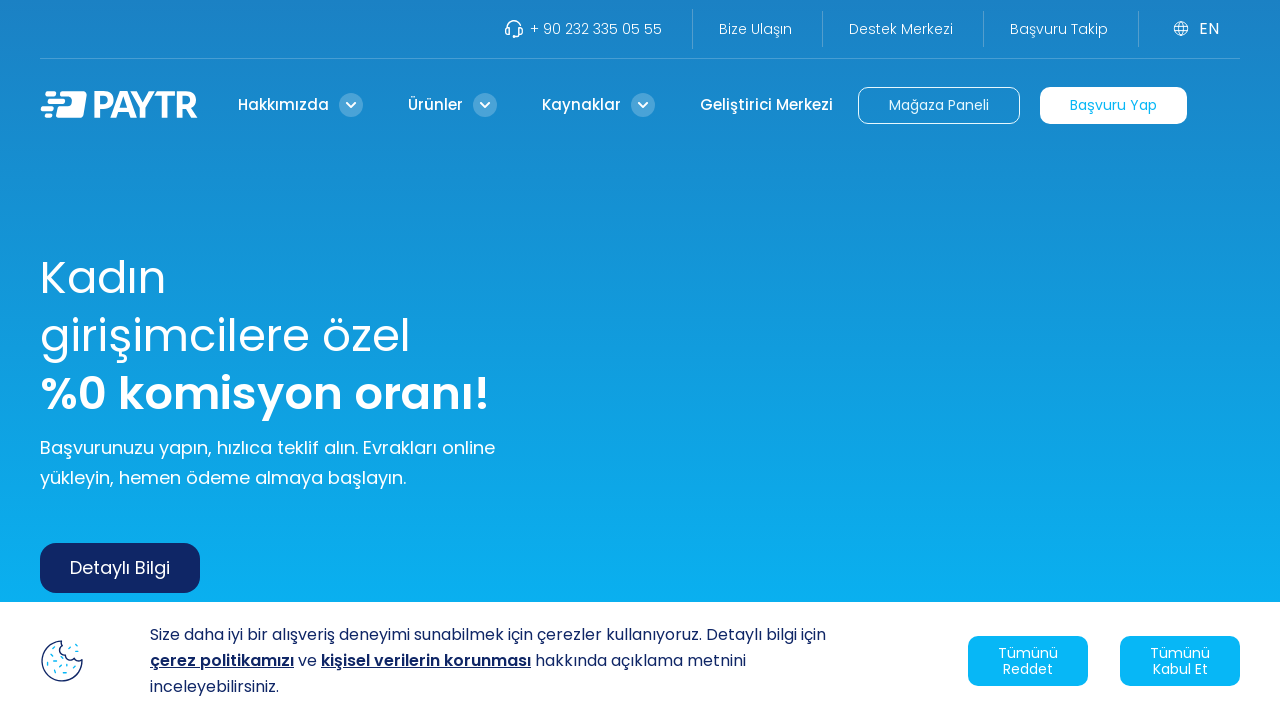

Retrieved page content
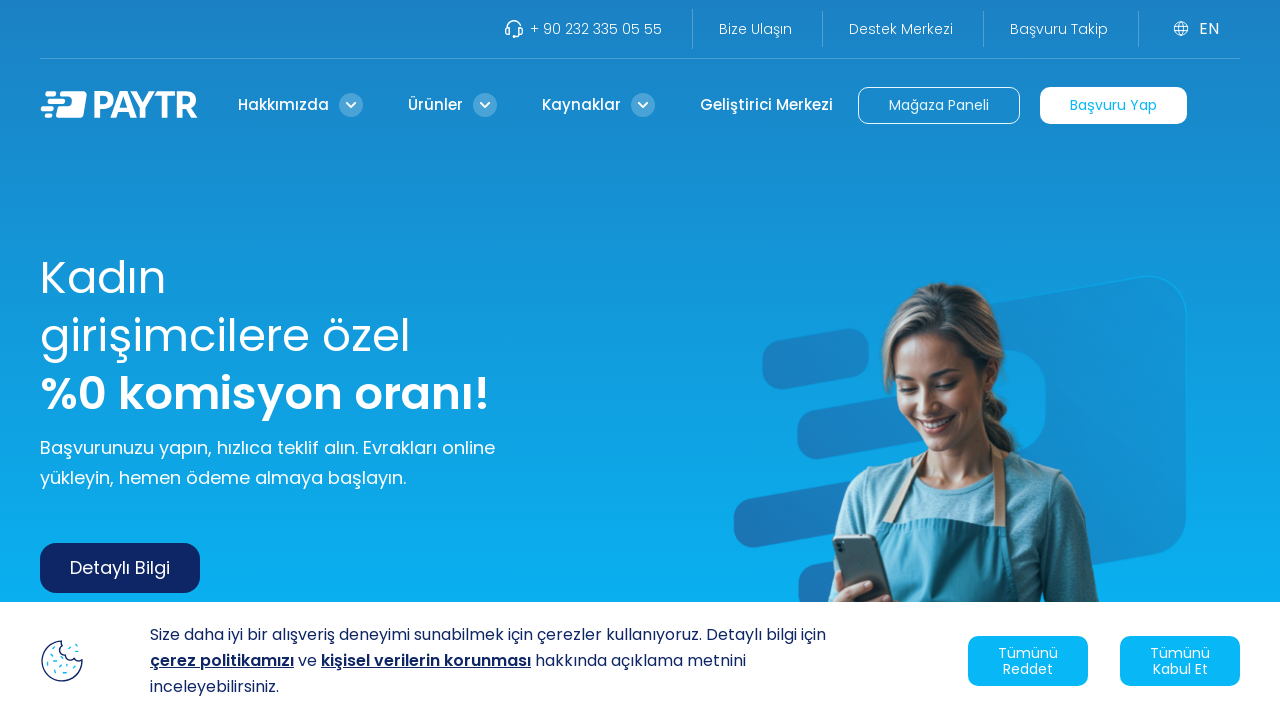

Verified page content is not empty
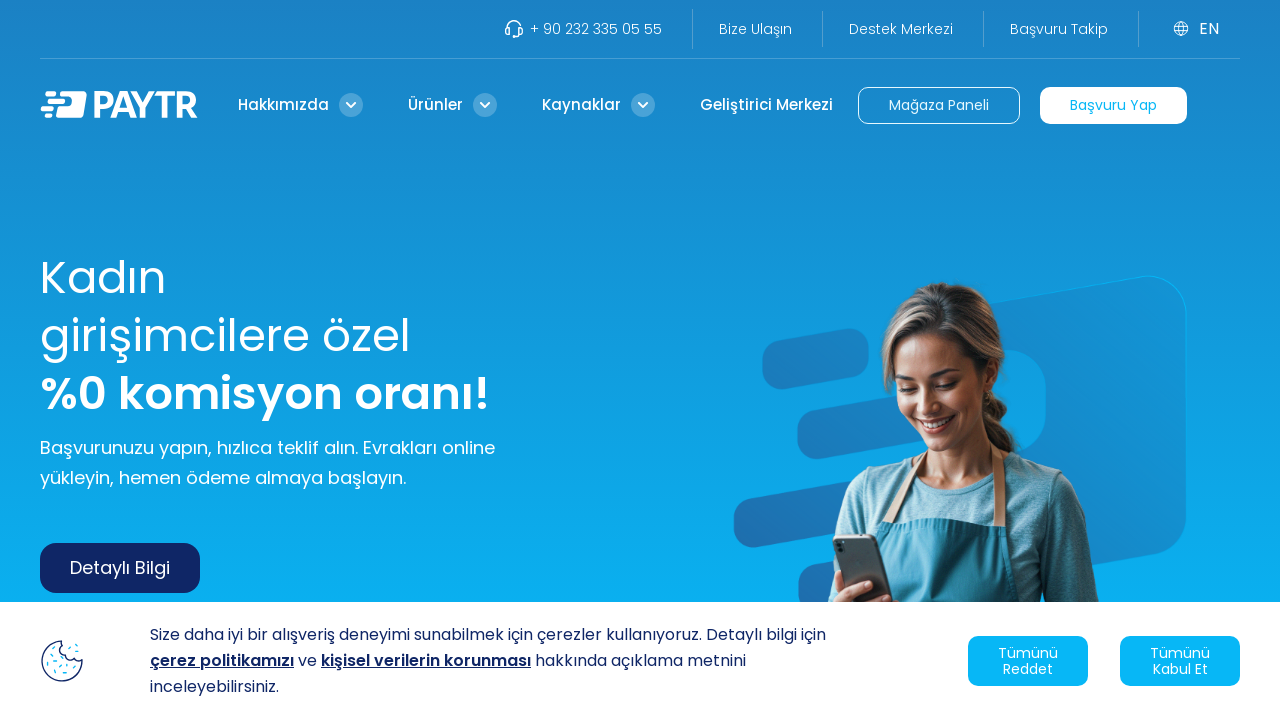

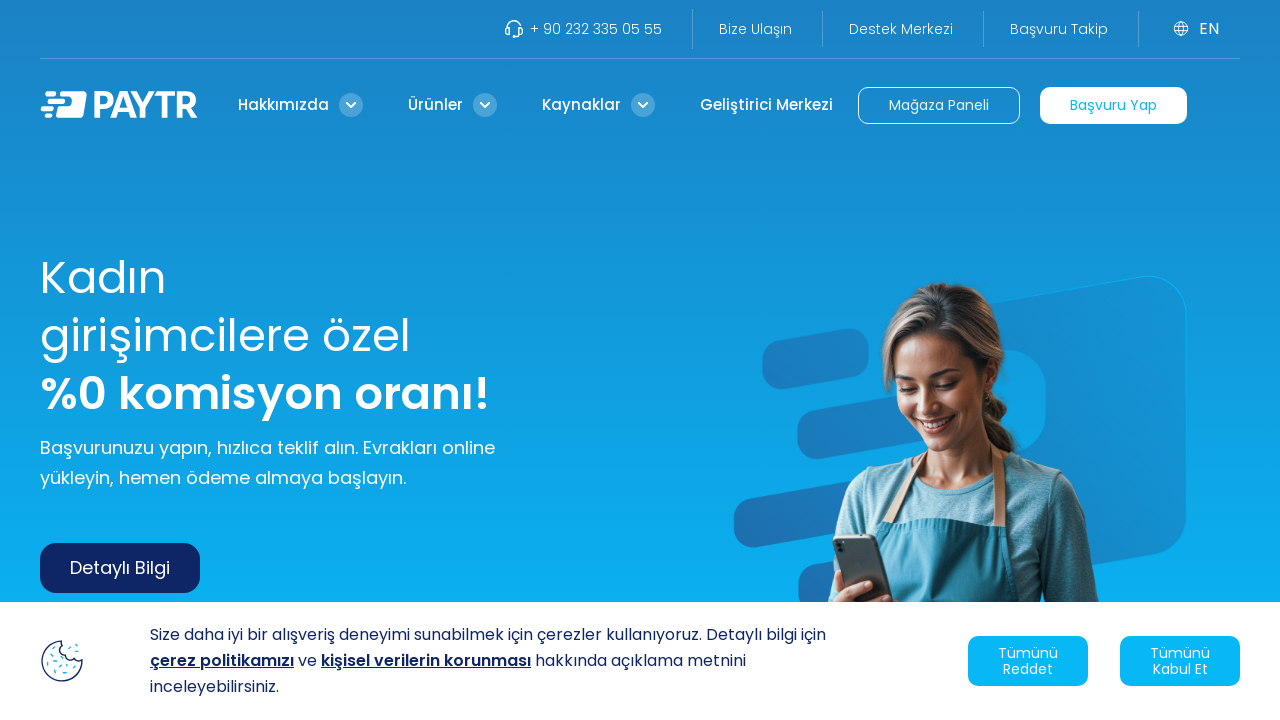